Tests handling a modal dialog by waiting for it to appear and clicking the Close button, then reading page content

Starting URL: http://the-internet.herokuapp.com/entry_ad

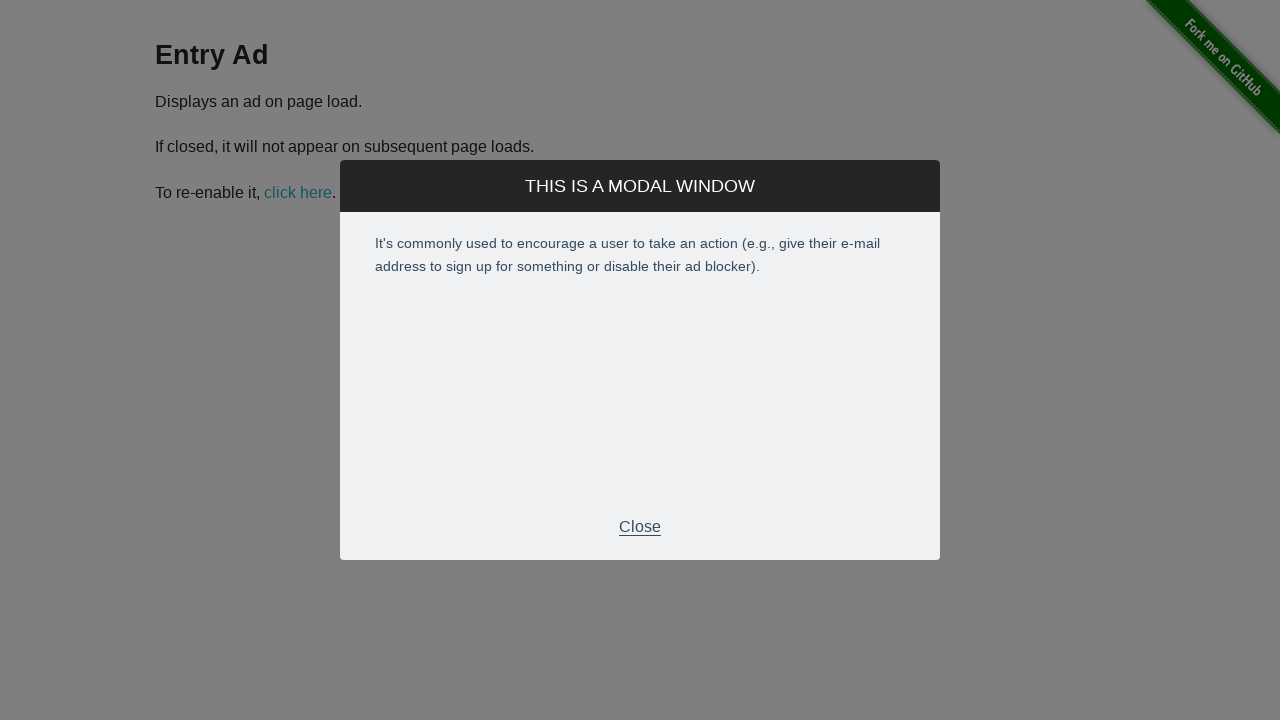

Waited for modal dialog to appear
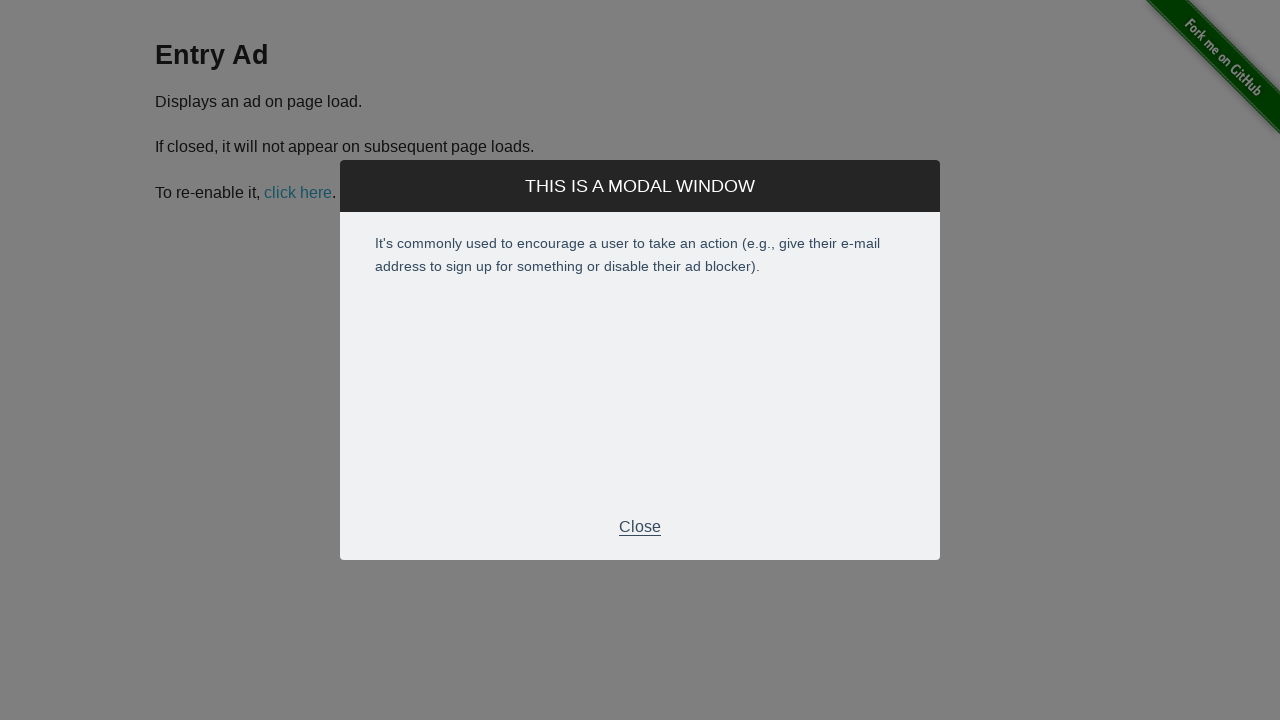

Clicked Close button in modal footer at (640, 527) on .modal-footer p
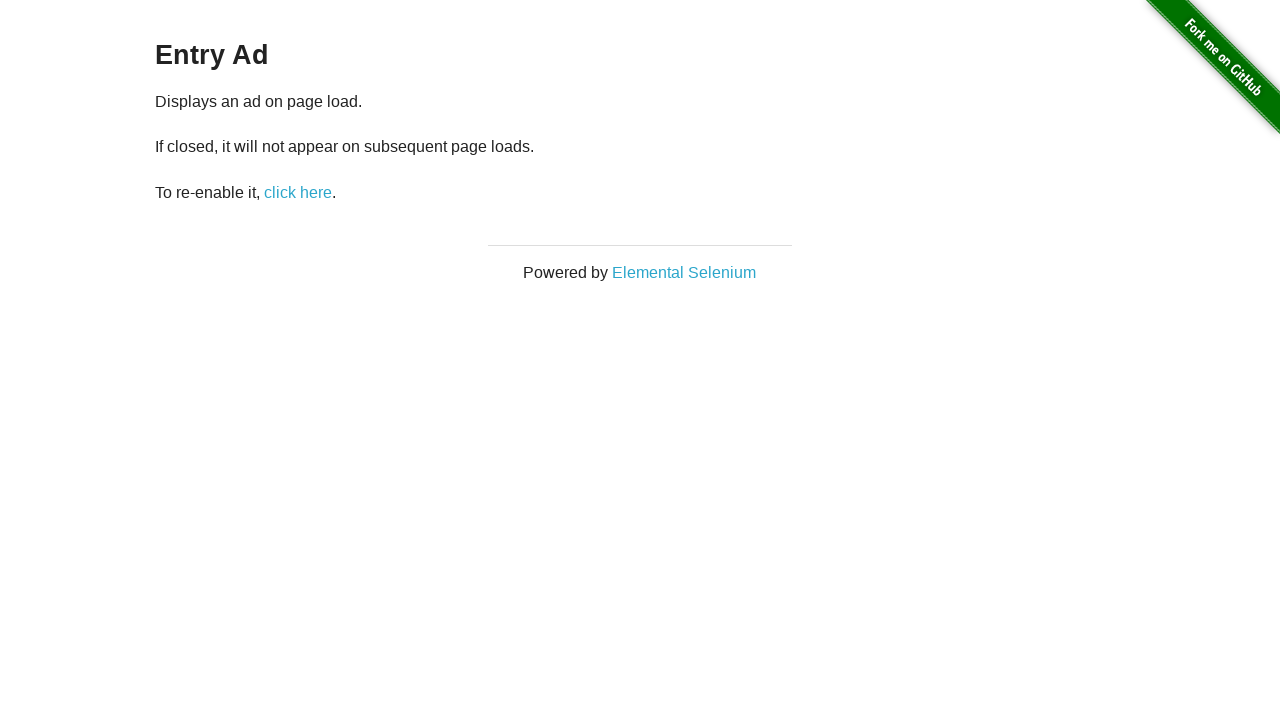

Modal dialog closed
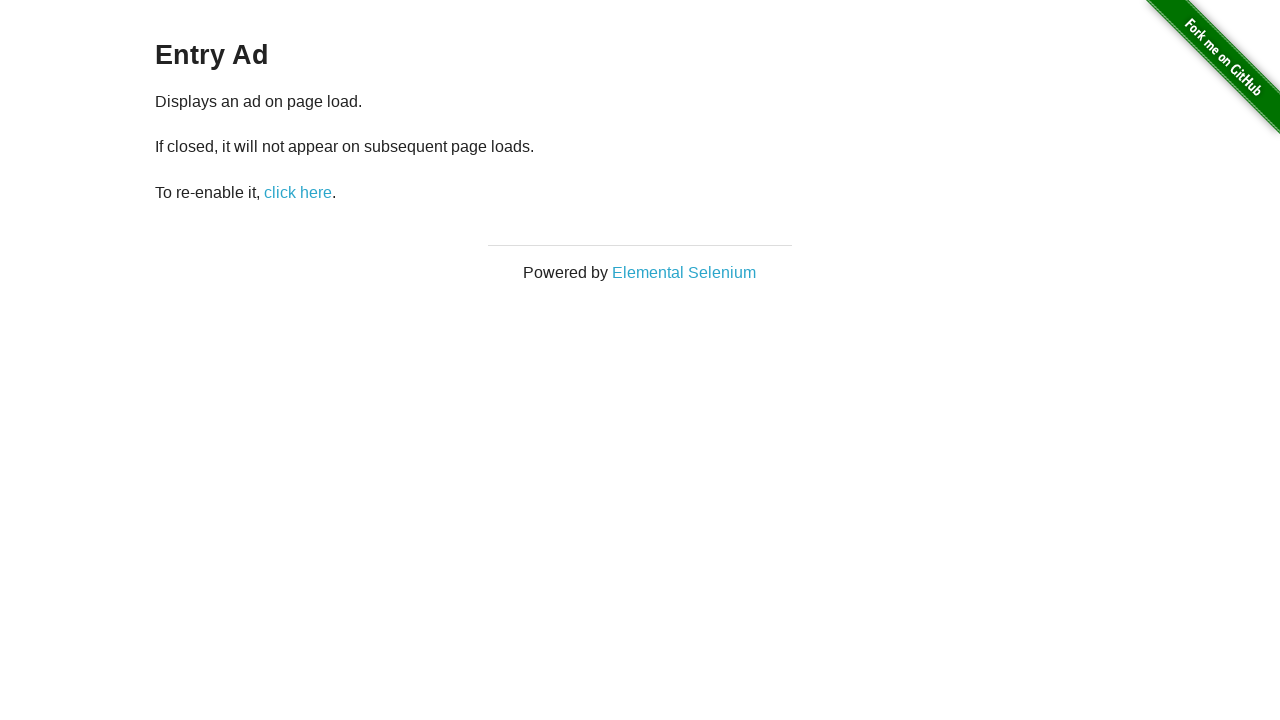

Retrieved page content text after modal closed
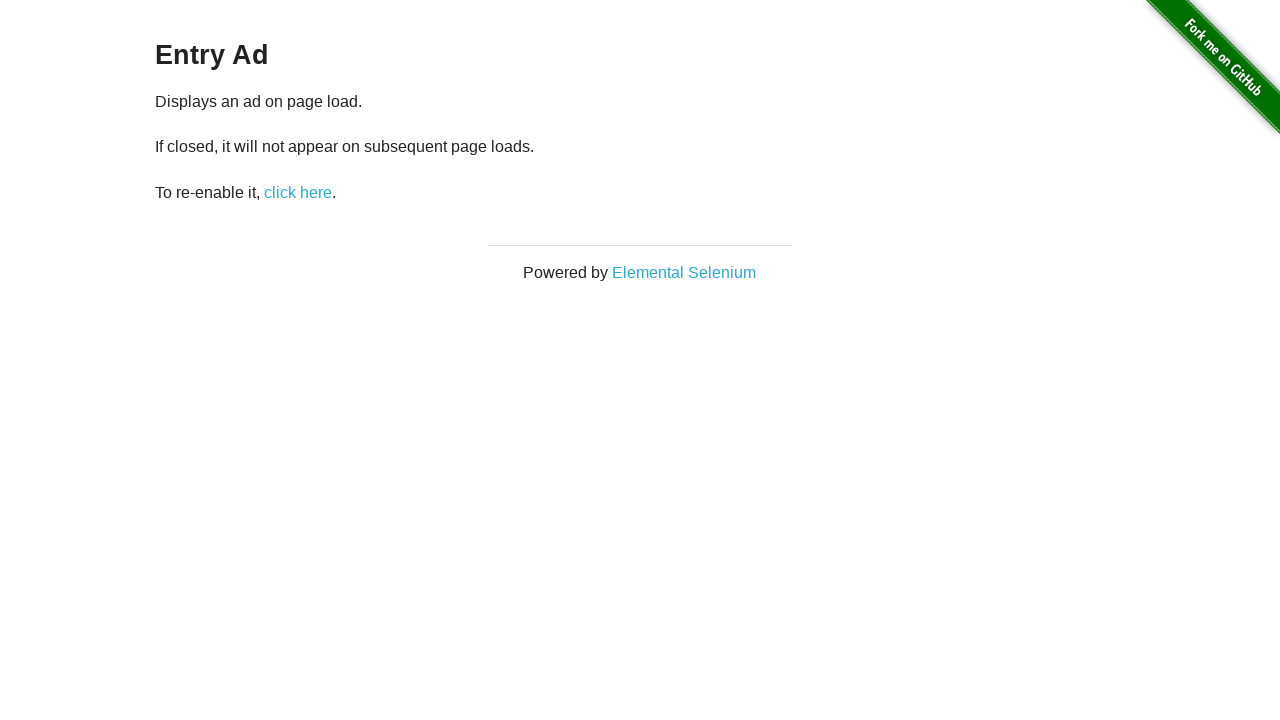

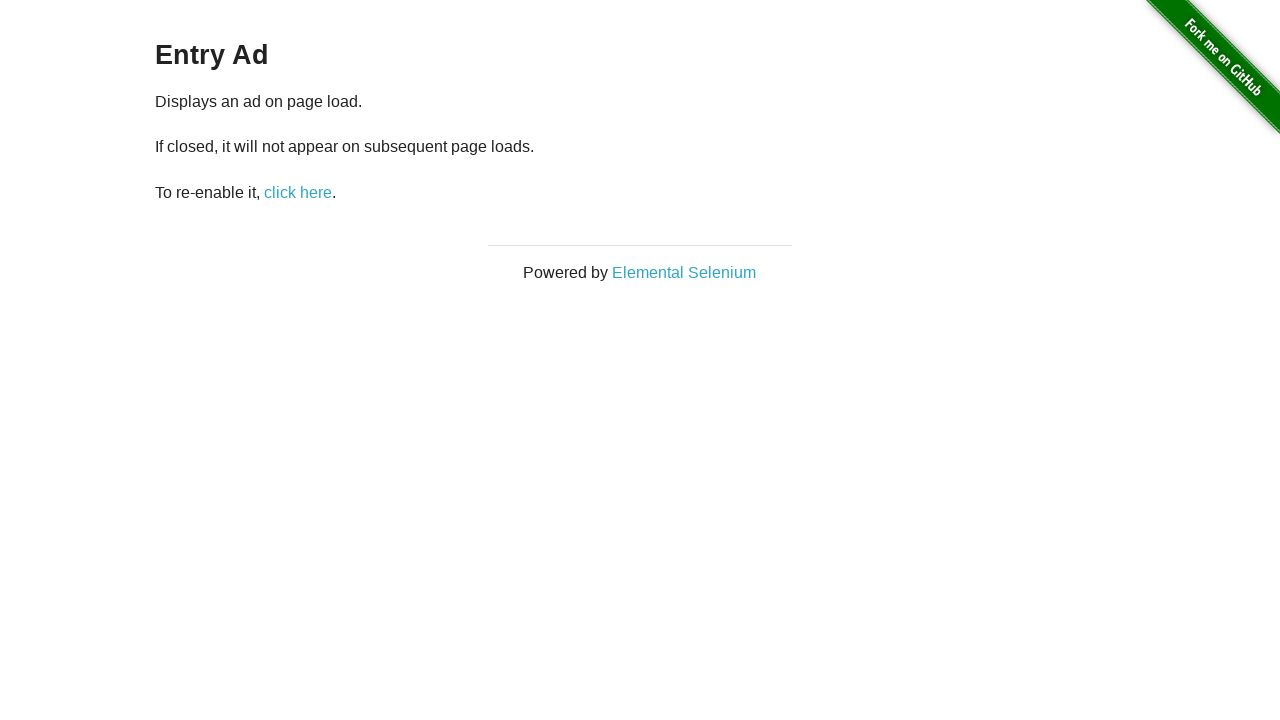